Tests the invalid promotional code flow by navigating to the Ebook page, adding an item to cart, entering an invalid promo code, and verifying the error message is displayed.

Starting URL: https://shopdemo.fatfreeshop.com/

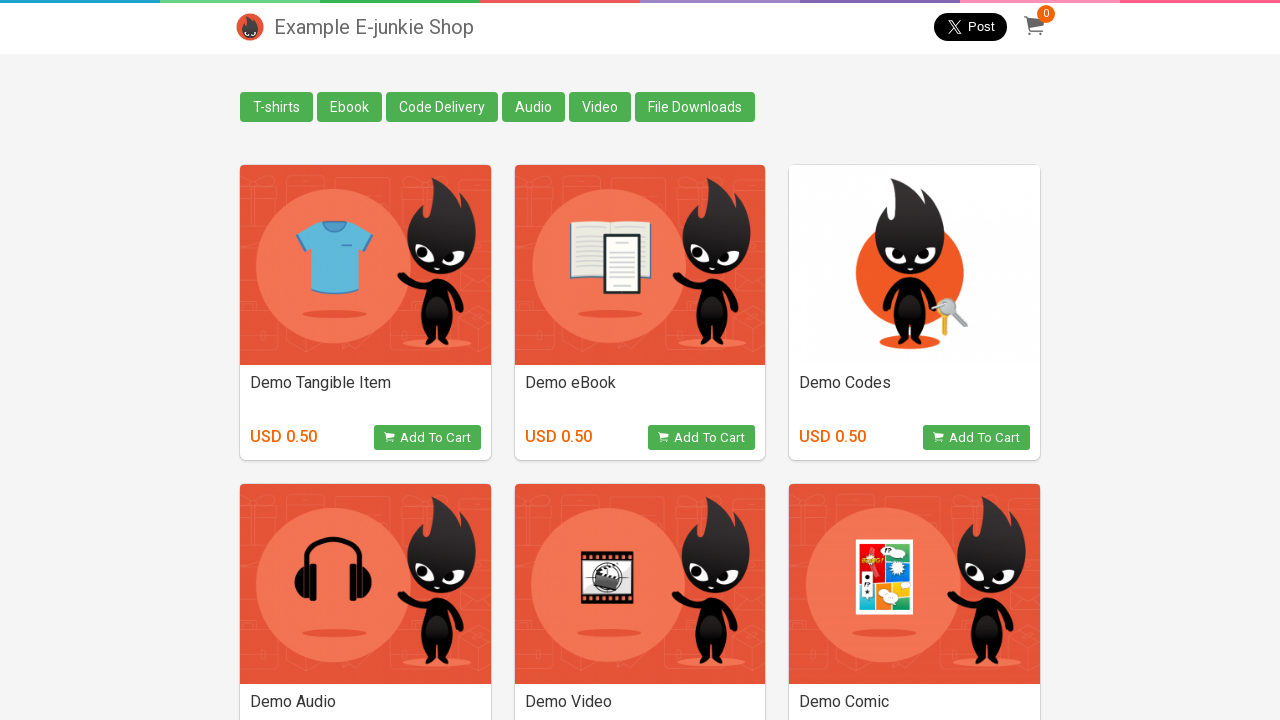

Ebook category selector loaded
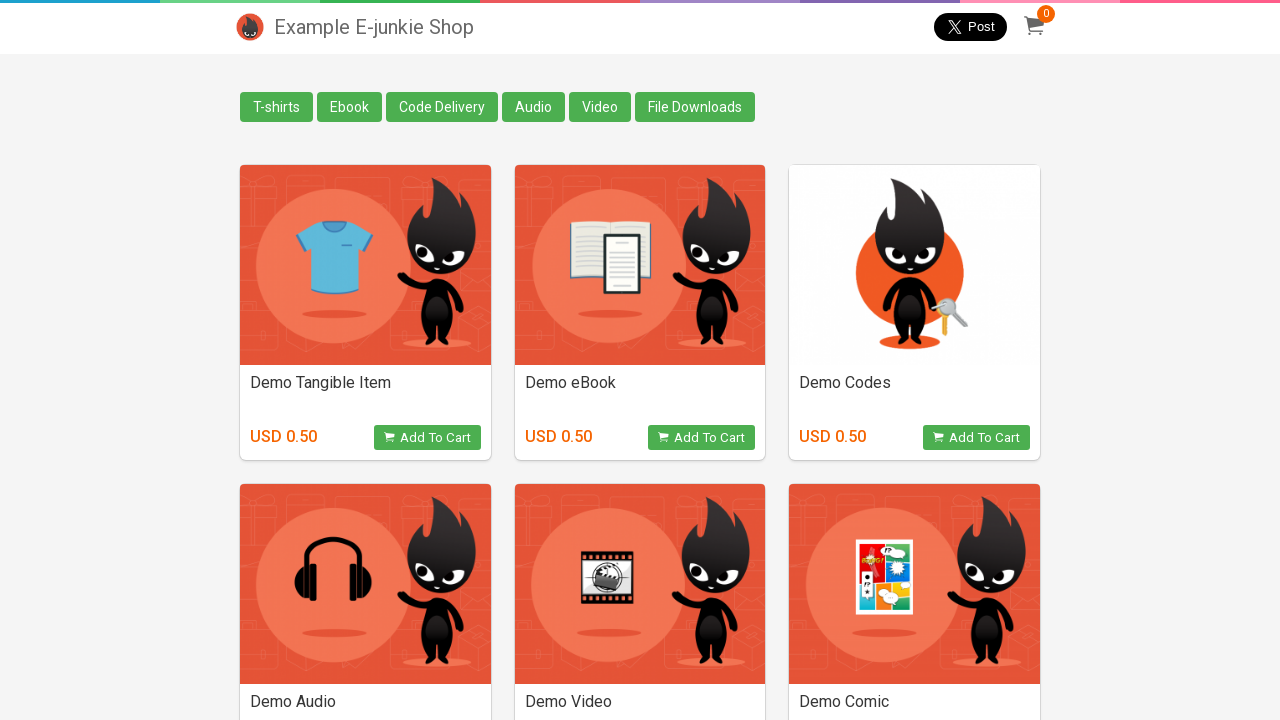

Clicked on Ebook category at (350, 107) on xpath=//div[@class='column all_tag']//*[text()='Ebook']
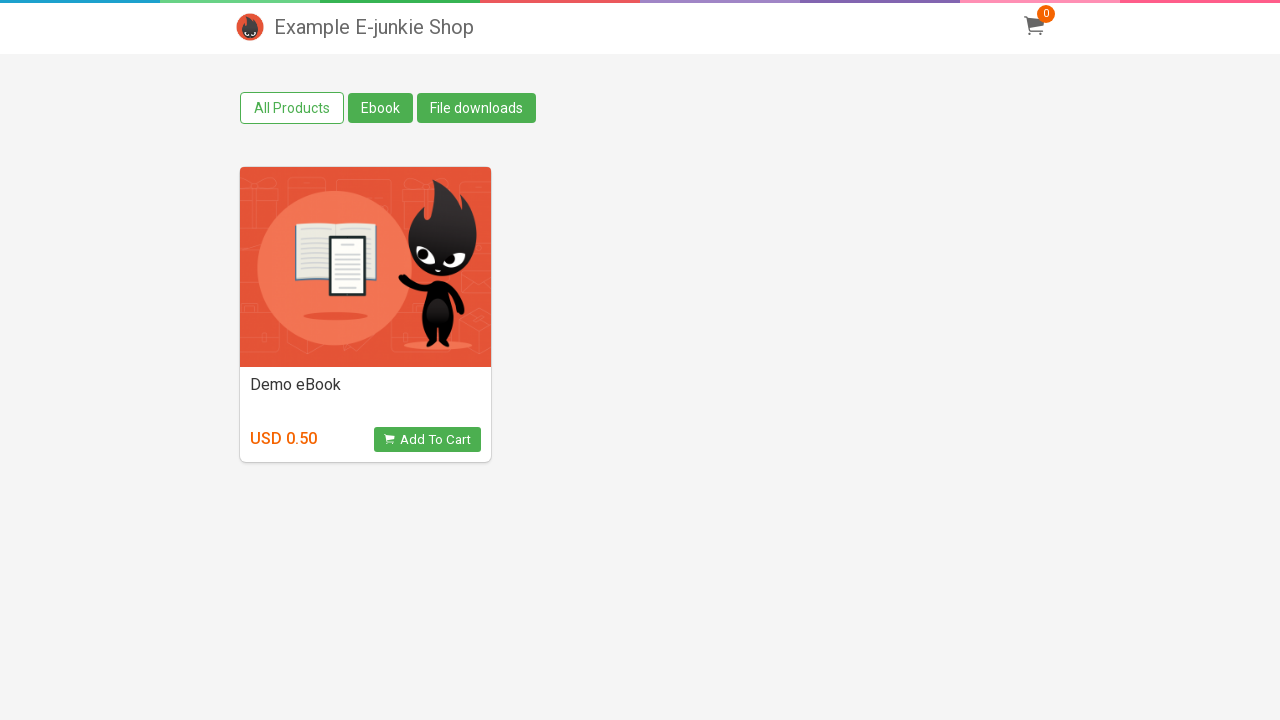

Navigated to Ebook page
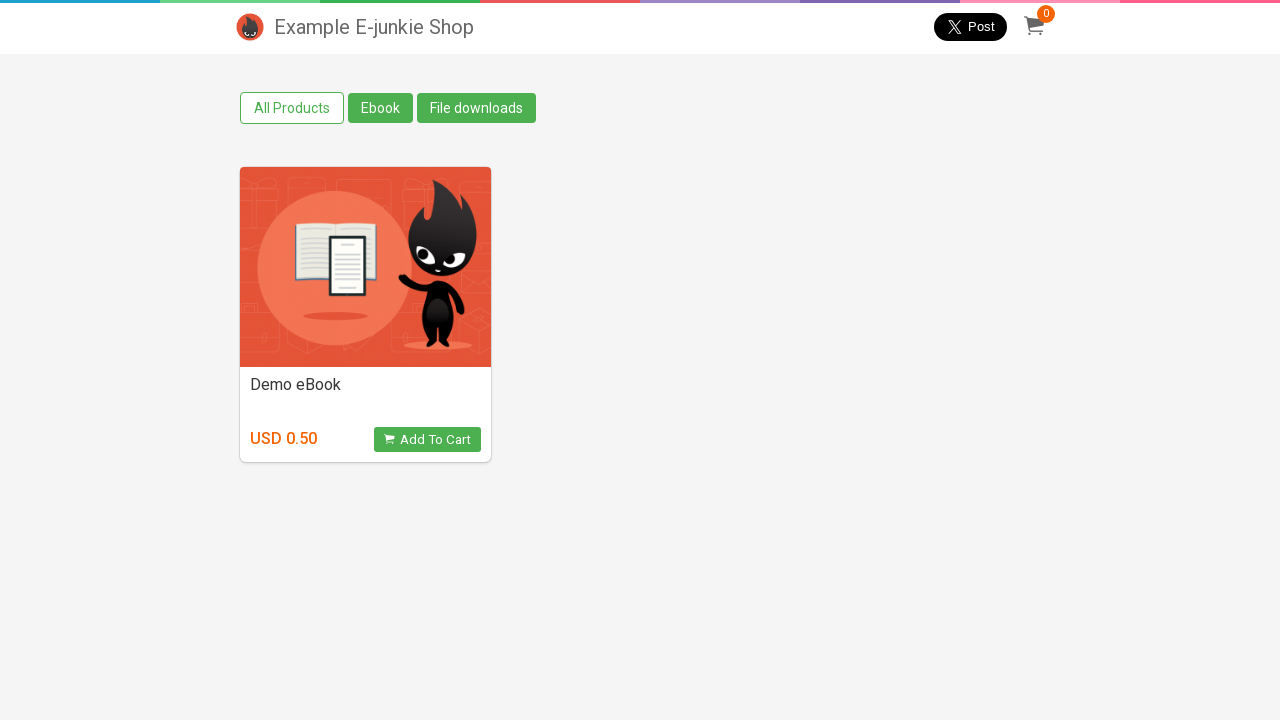

Add to Cart button loaded
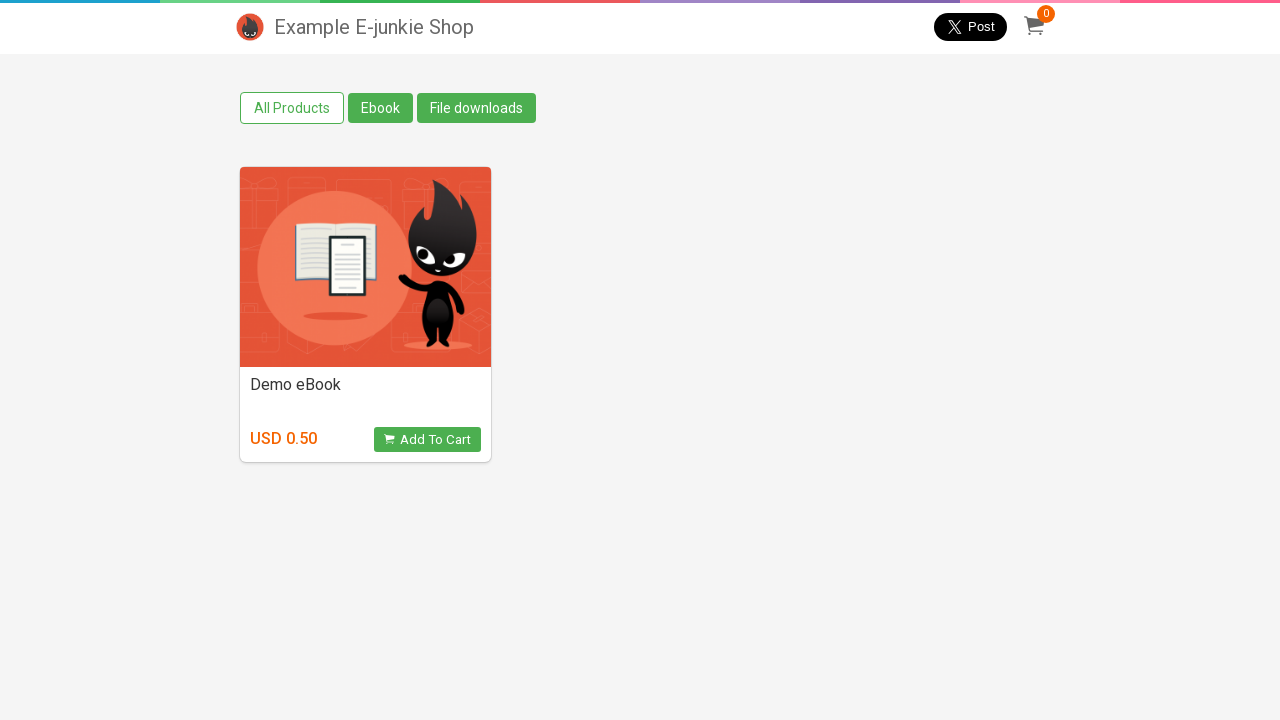

Clicked Add to Cart button at (427, 440) on [class='view_product']
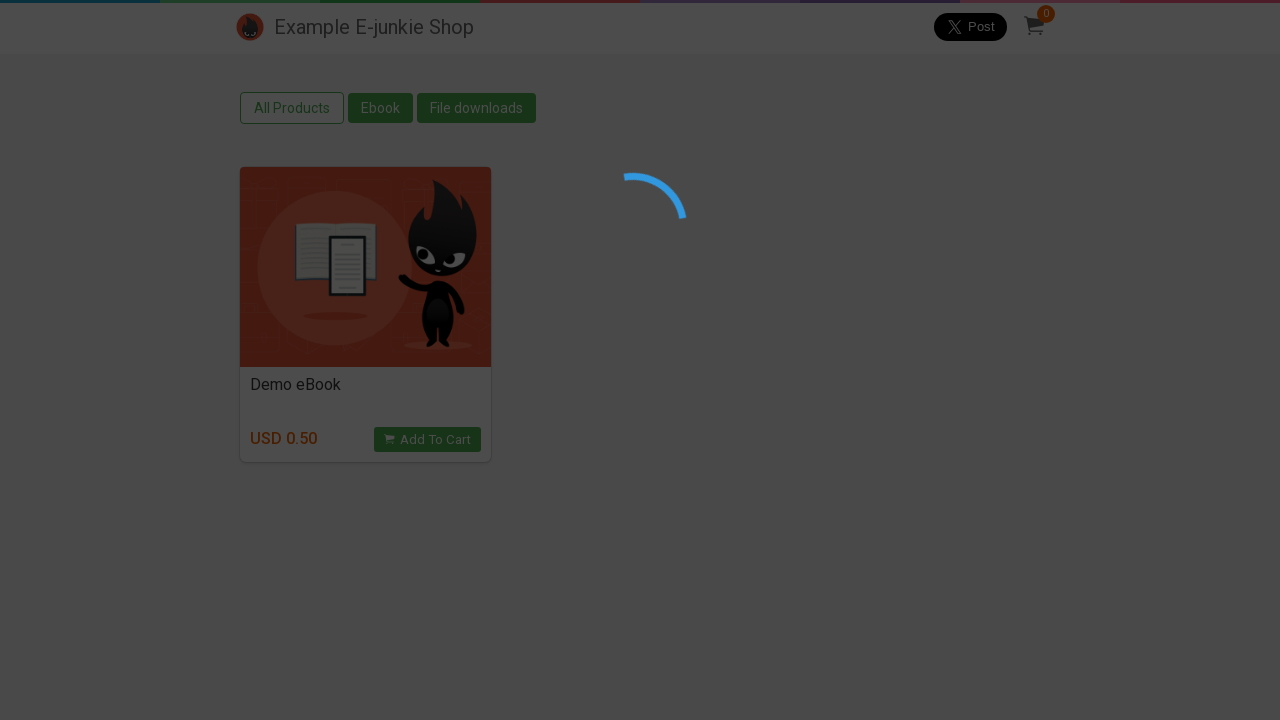

Cart overlay iframe loaded
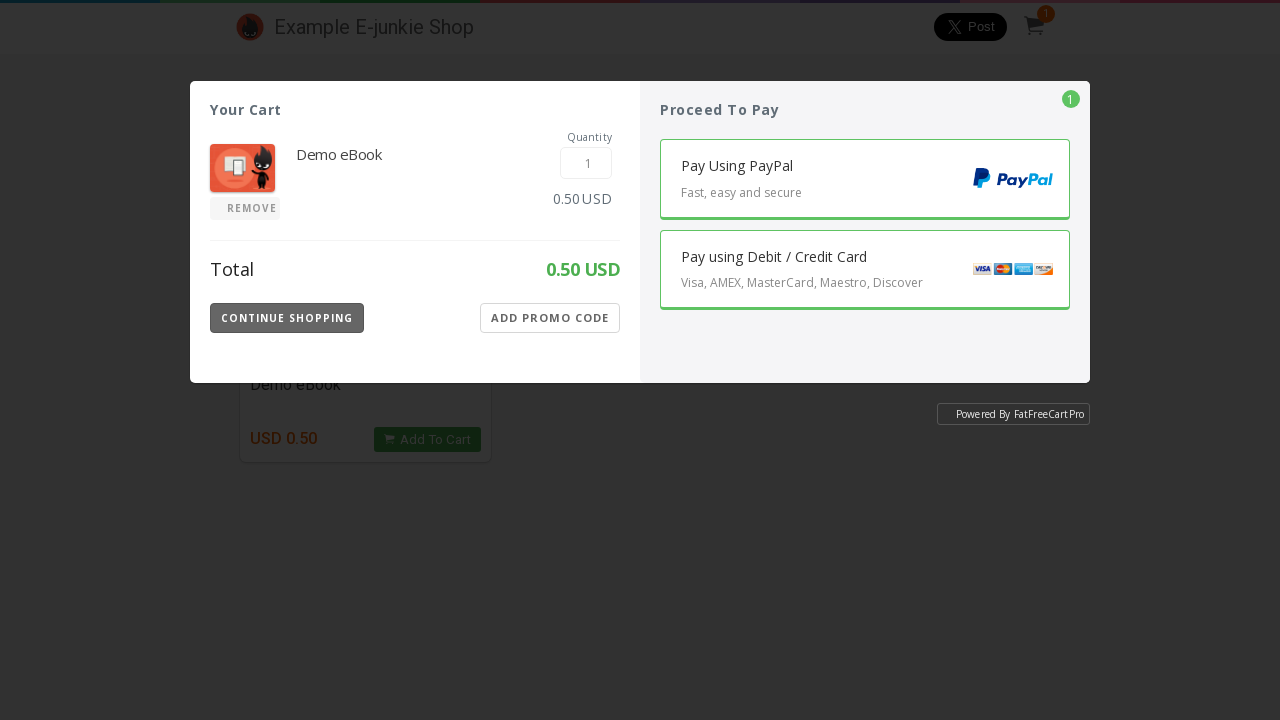

Demo eBook confirmed in cart overlay
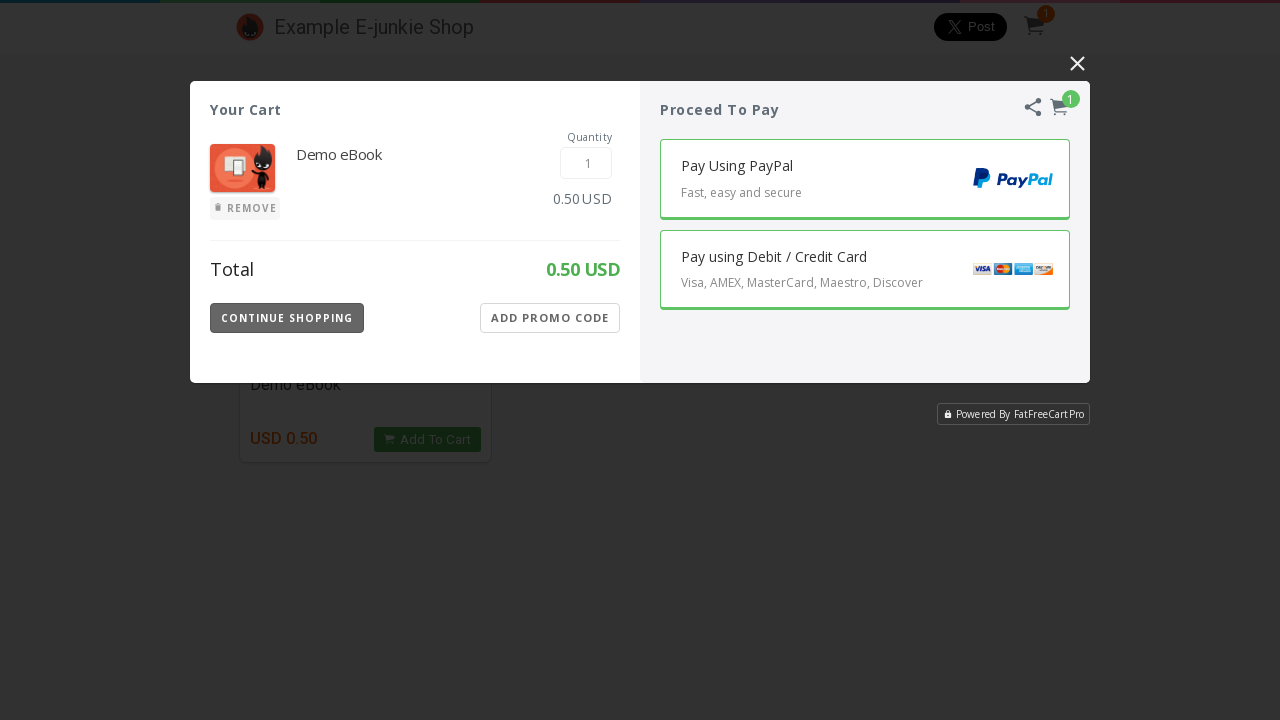

Clicked Add Promo Code button at (550, 318) on iframe.EJIframeV3.EJOverlayV3 >> internal:control=enter-frame >> xpath=(//div[@c
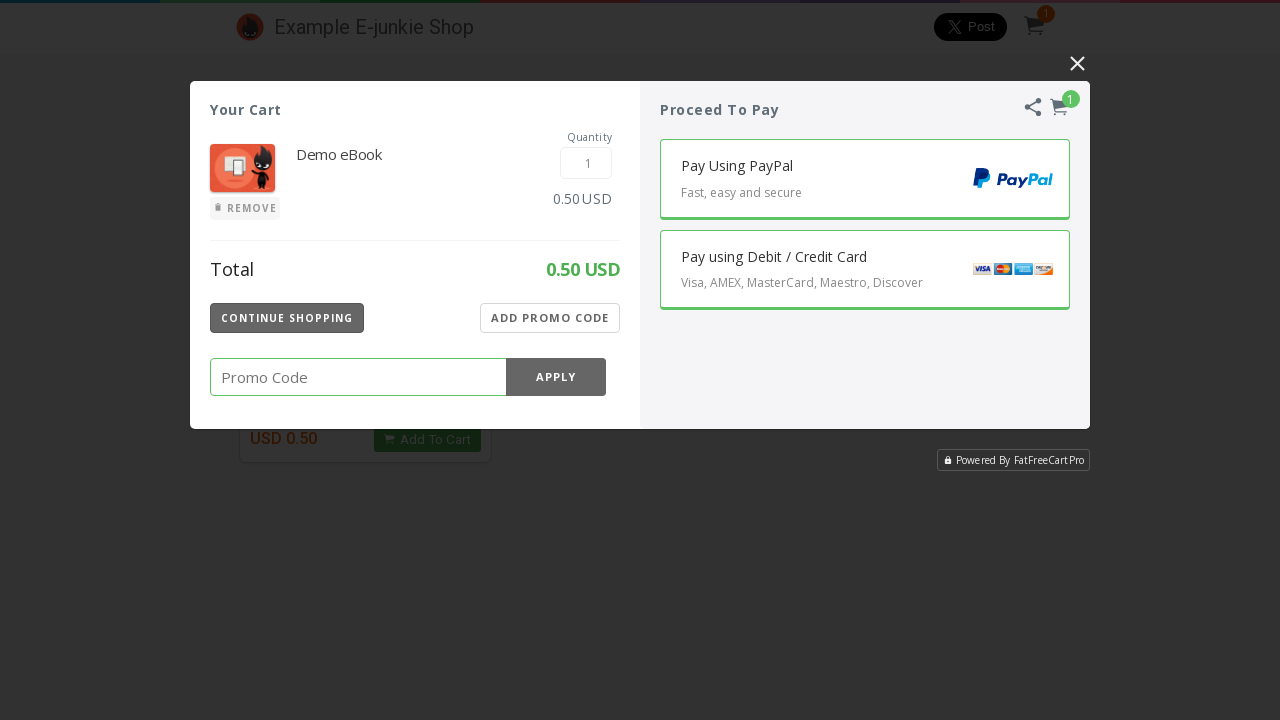

Promo code input field is visible
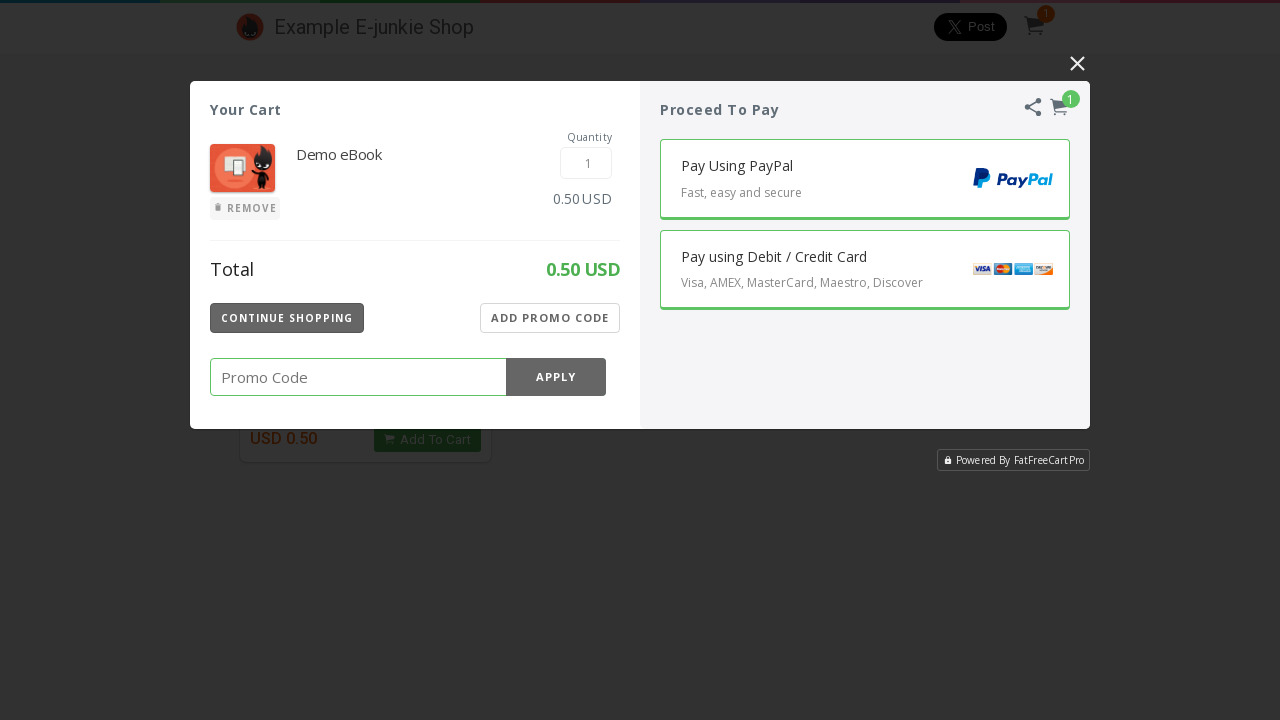

Entered invalid promo code '12121212' on iframe.EJIframeV3.EJOverlayV3 >> internal:control=enter-frame >> input.Promo-Cod
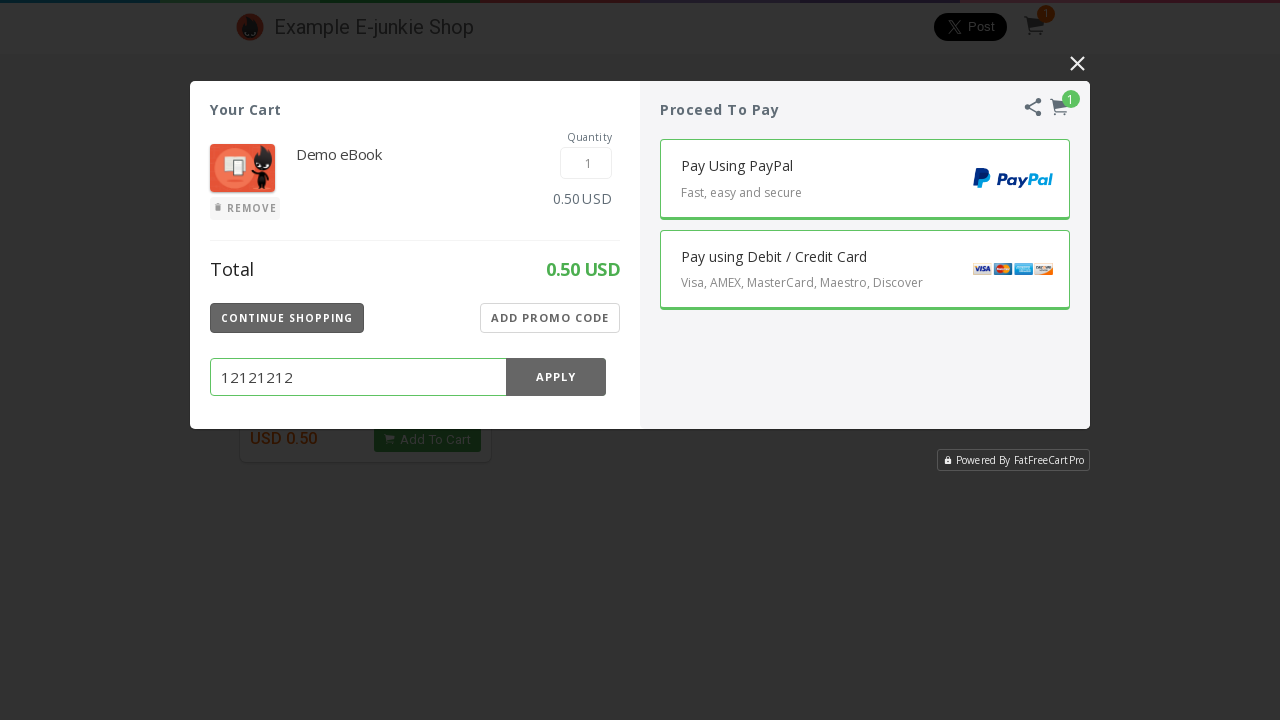

Clicked Apply button to submit promo code at (556, 377) on iframe.EJIframeV3.EJOverlayV3 >> internal:control=enter-frame >> xpath=//div[@cl
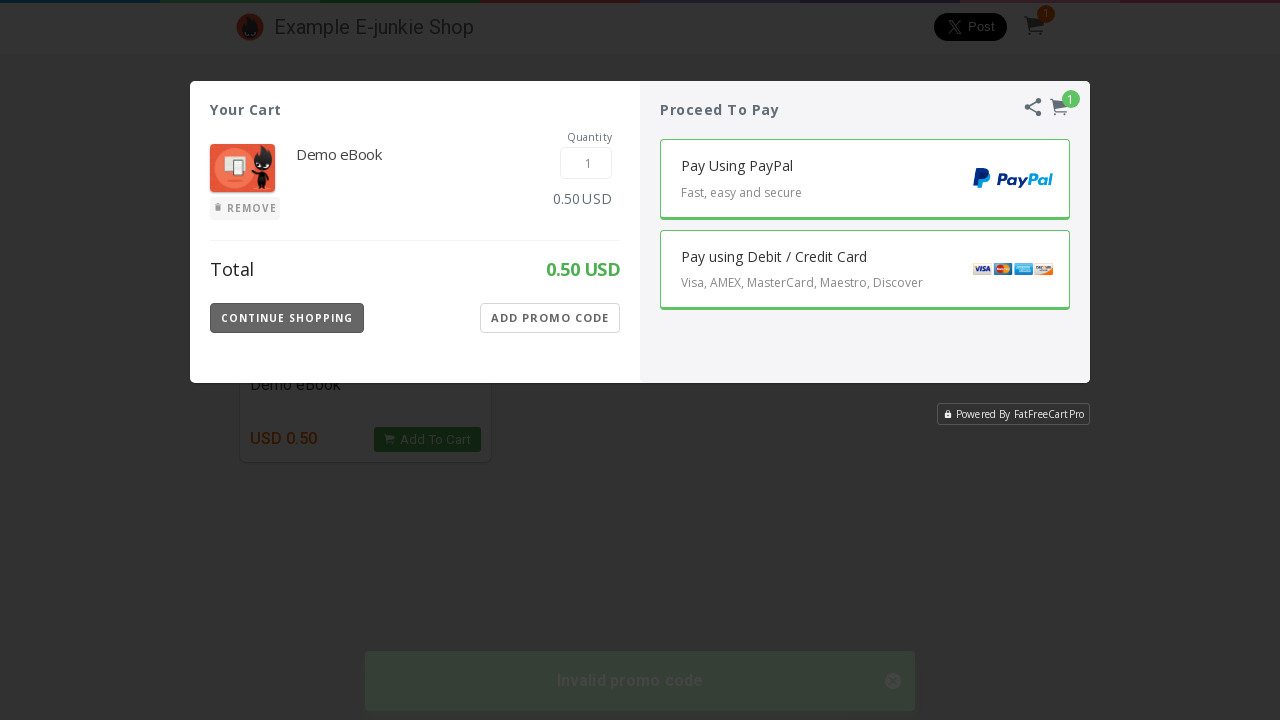

Invalid promo code error message displayed
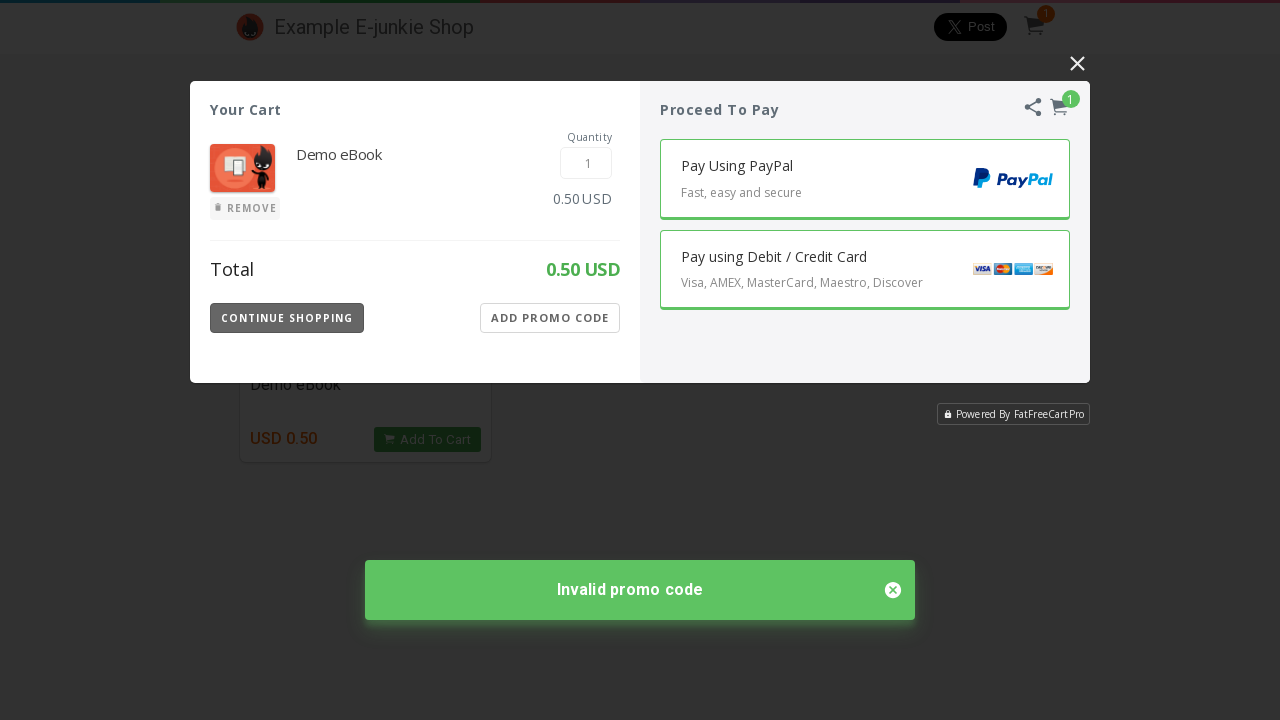

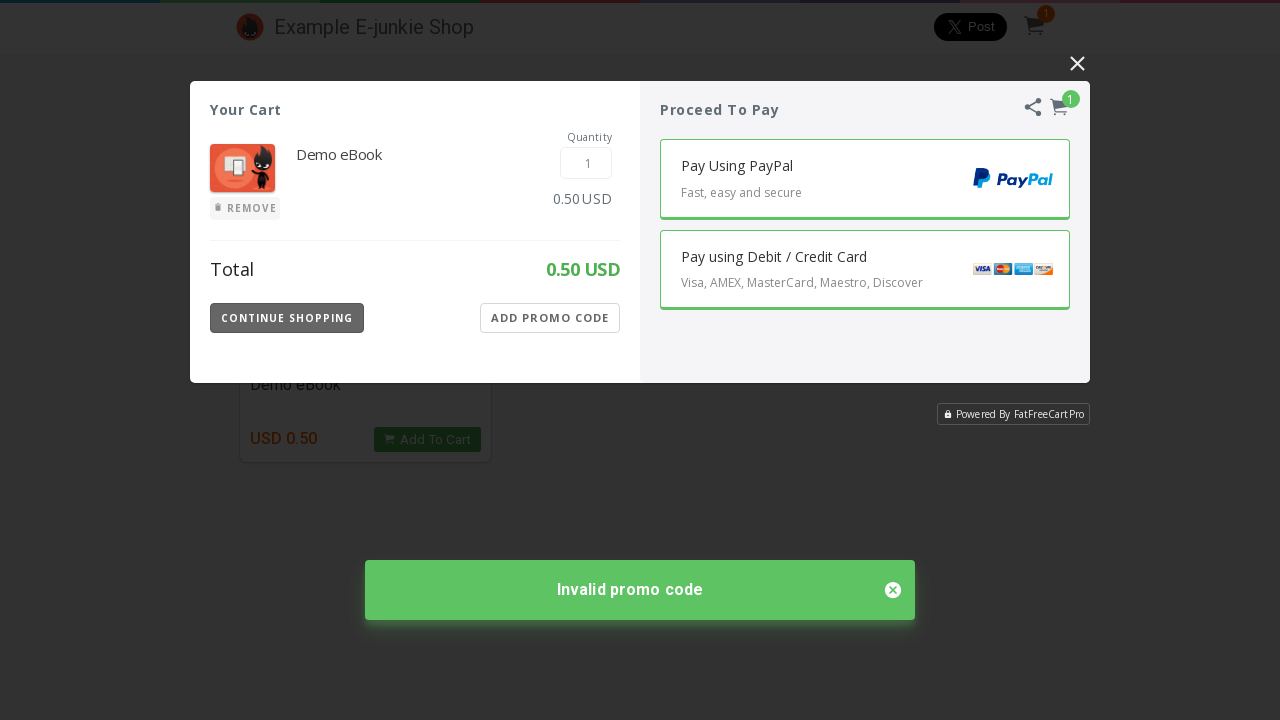